Tests a math puzzle form by reading a value from the page, calculating a mathematical result using logarithm and sine functions, filling in the answer, checking required checkboxes, and submitting the form.

Starting URL: http://suninjuly.github.io/math.html

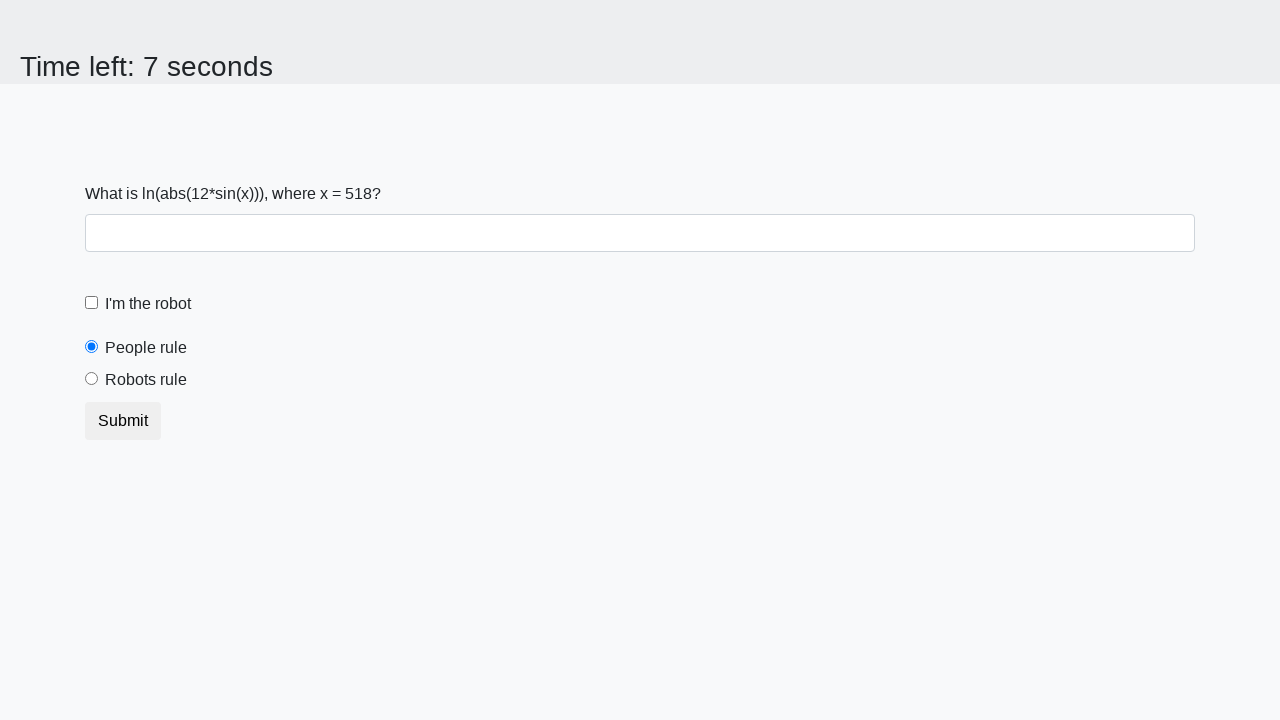

Read x value from the page element
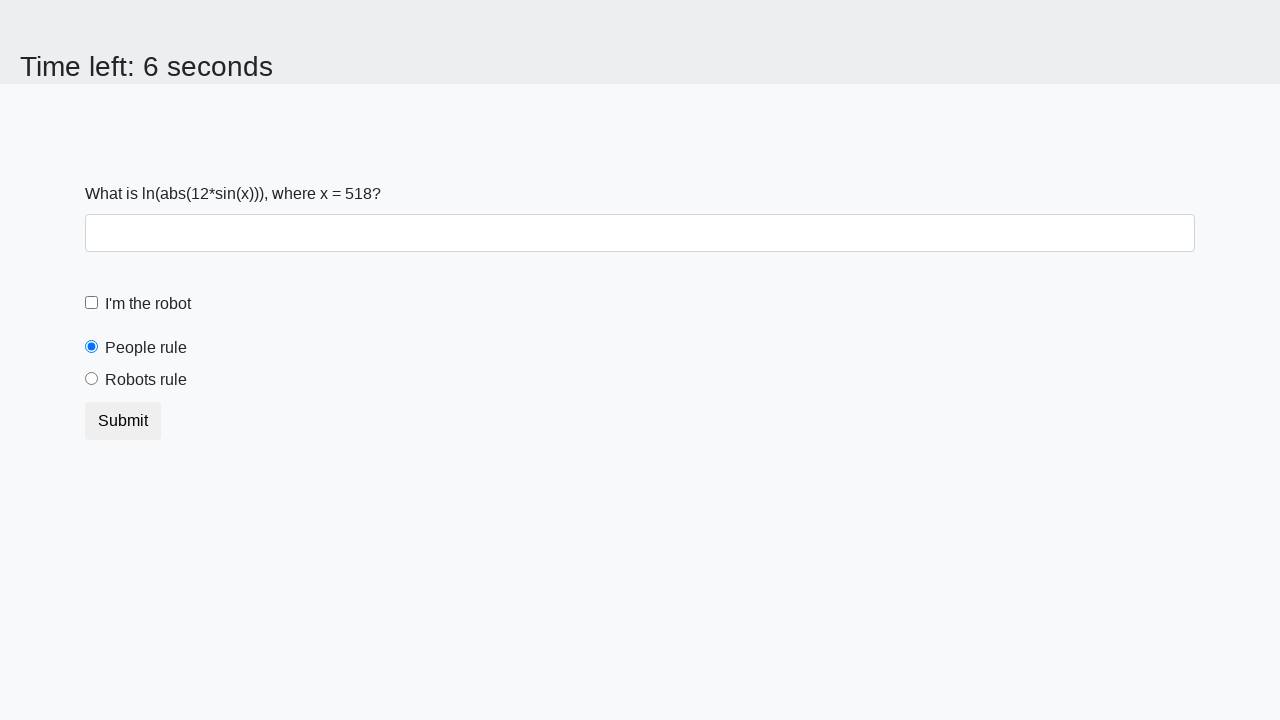

Calculated answer using logarithm and sine functions: y = 1.4489366929511938
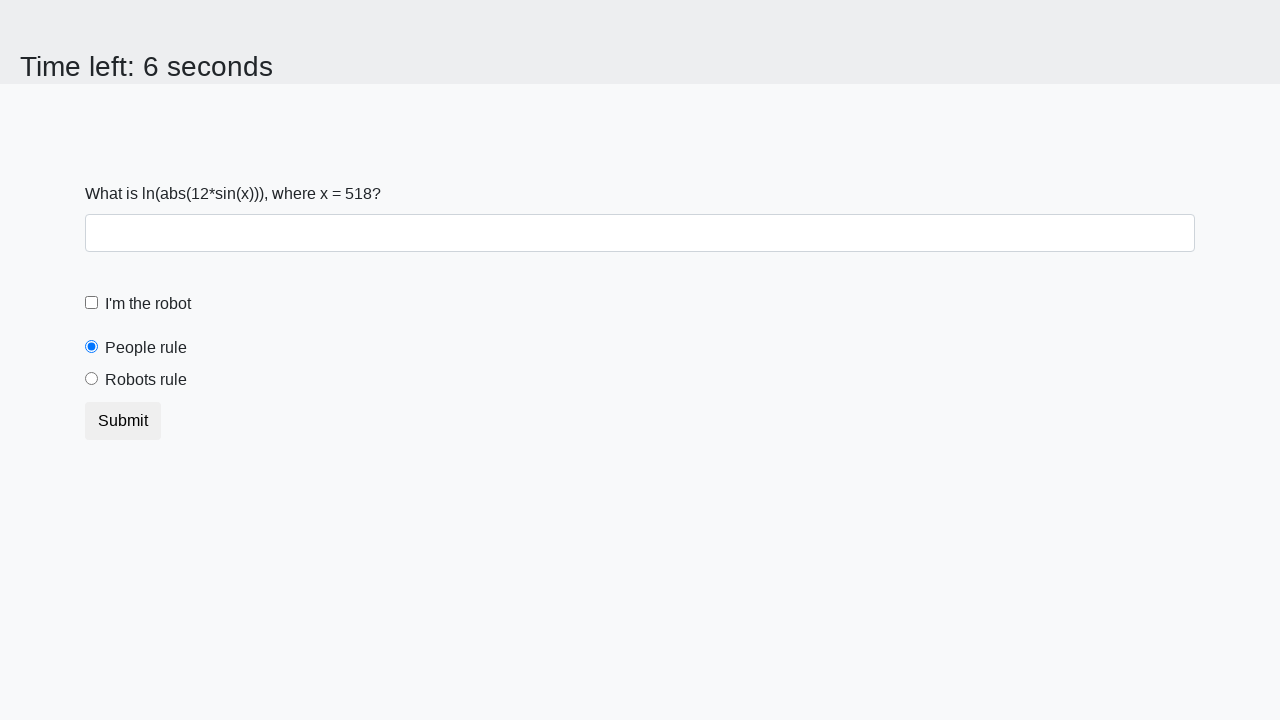

Filled answer field with calculated value: 1.4489366929511938 on #answer
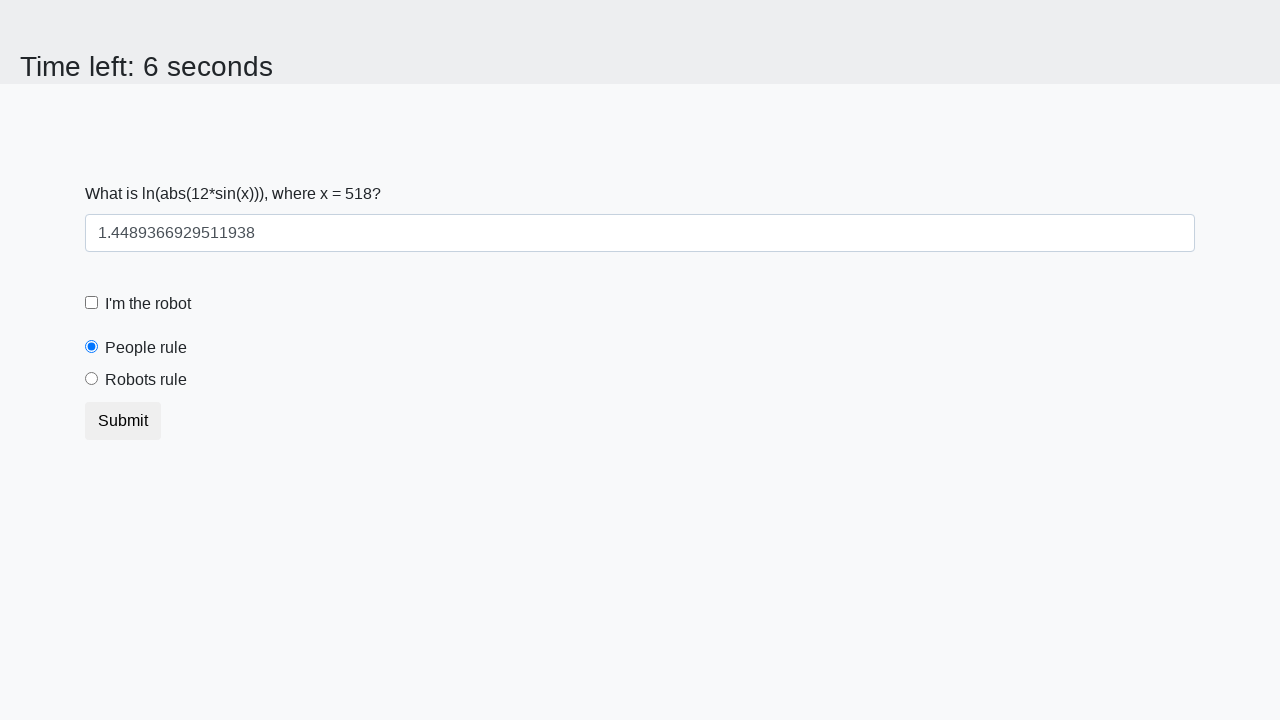

Checked the robot checkbox at (92, 303) on #robotCheckbox
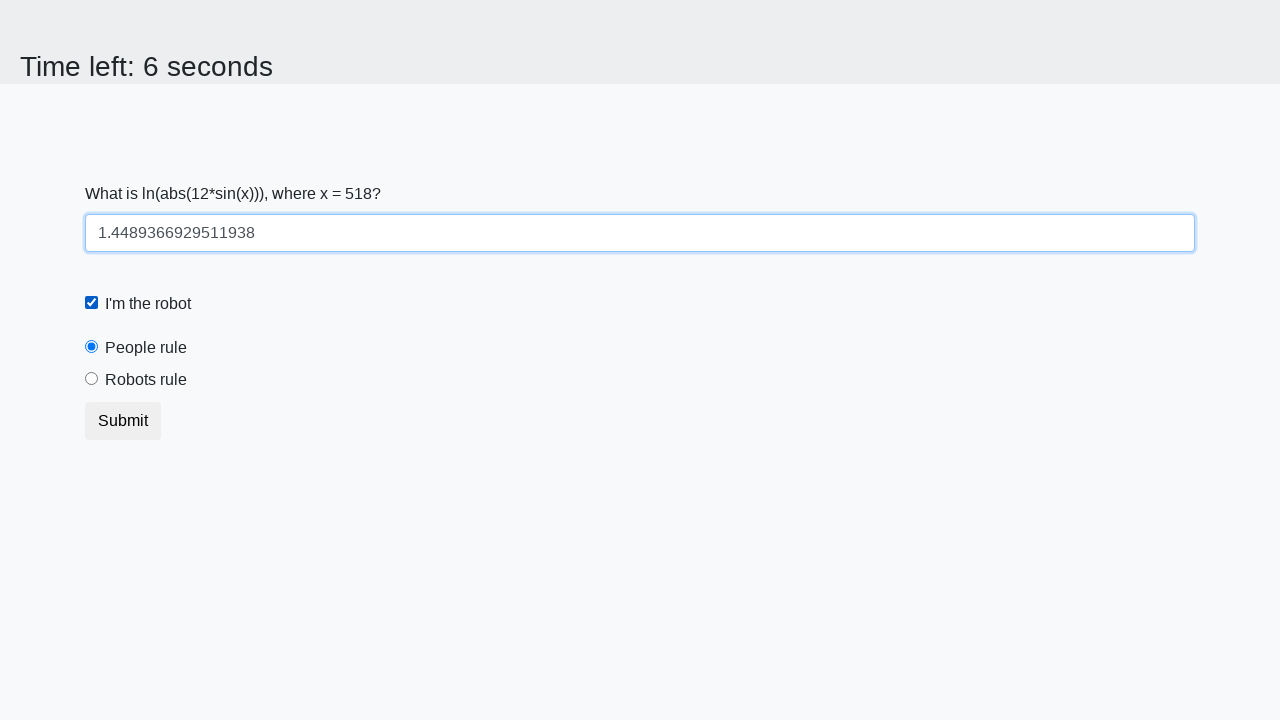

Clicked the robots rule checkbox at (92, 379) on #robotsRule
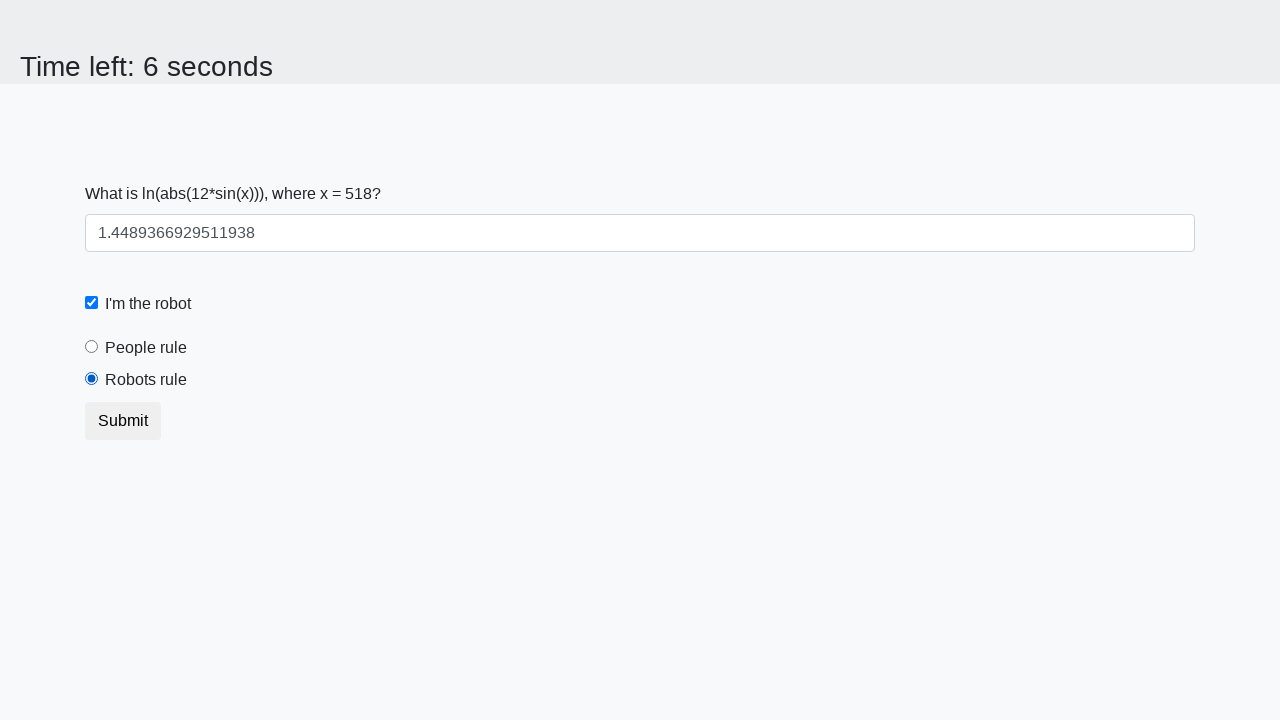

Clicked the Submit button to submit the form at (123, 421) on xpath=//button[text()='Submit']
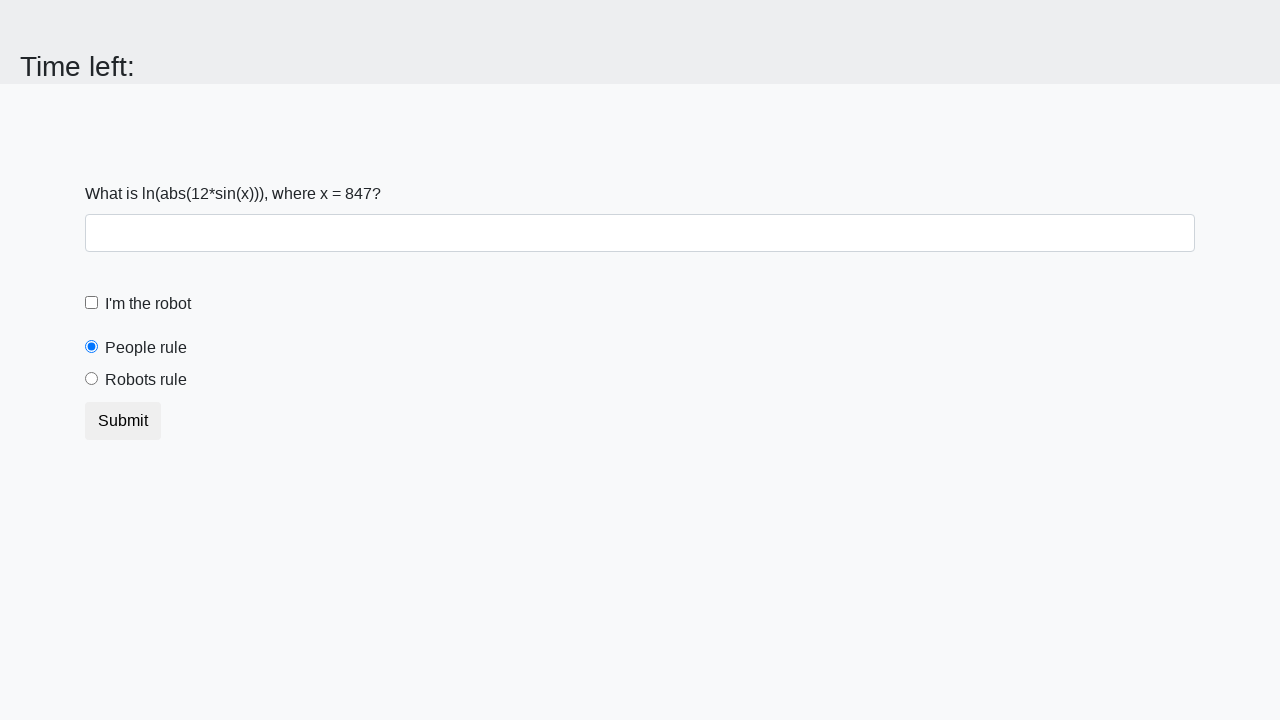

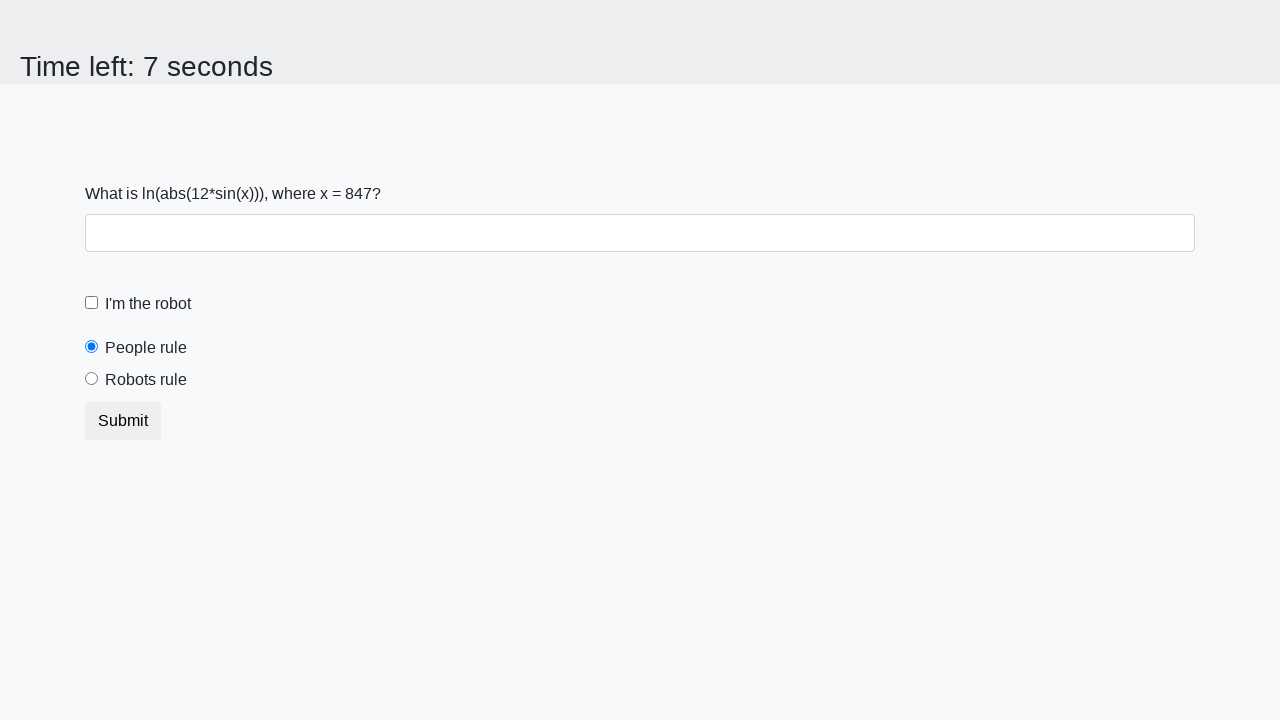